Navigates through a demo application to access a dynamic web table by clicking on menu items, then interacts with the table to locate specific data elements like product prices.

Starting URL: https://demoapps.qspiders.com/ui?scenario=1

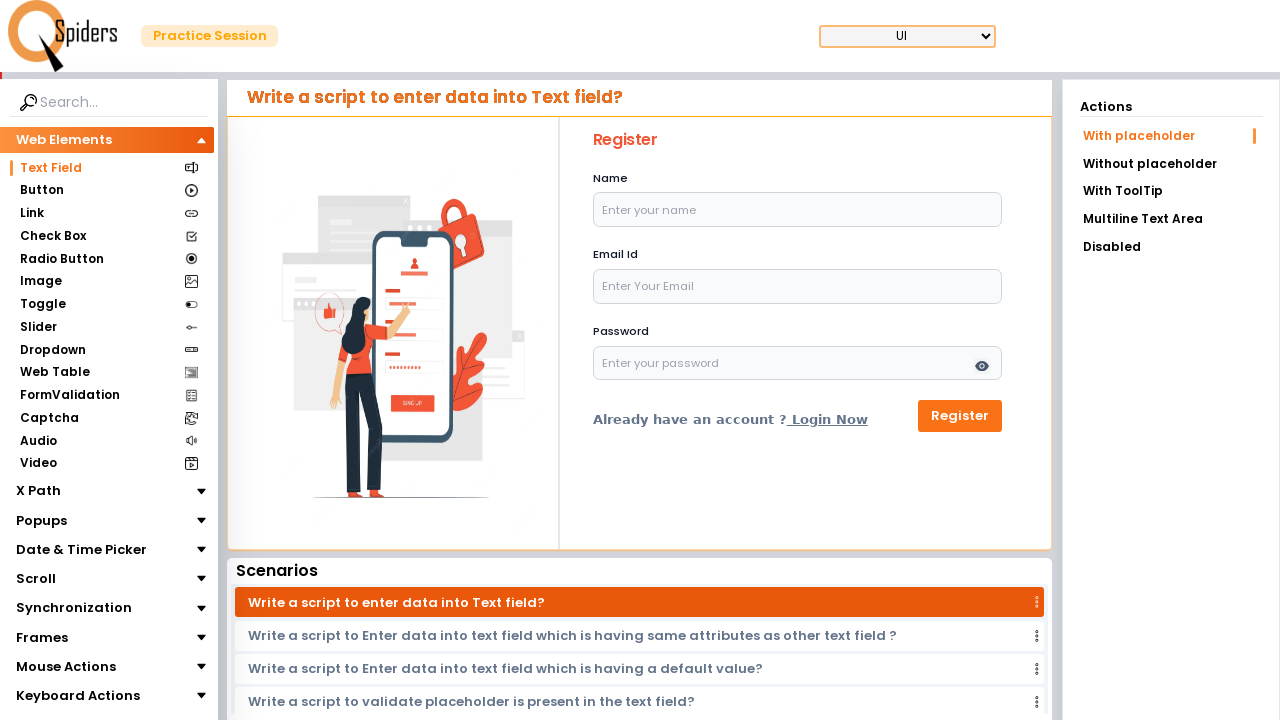

Page loaded with networkidle state
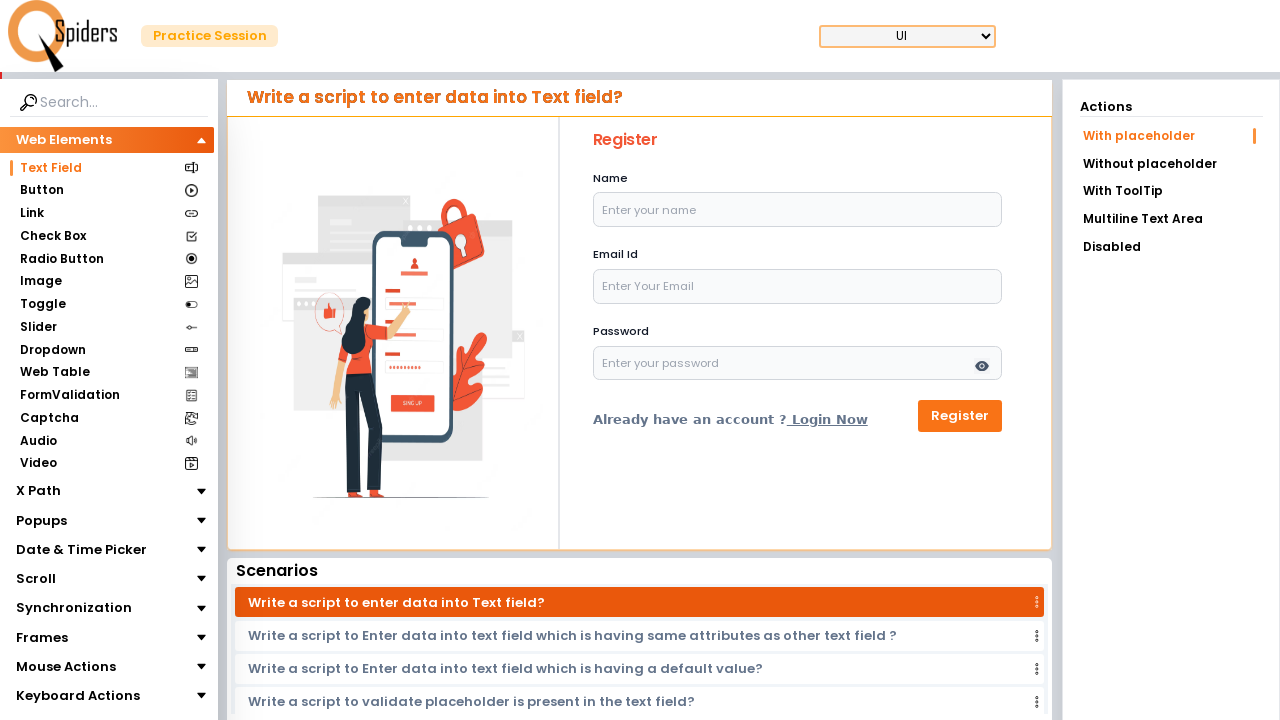

Clicked on the first navigation list item at (1171, 136) on xpath=//li[1]
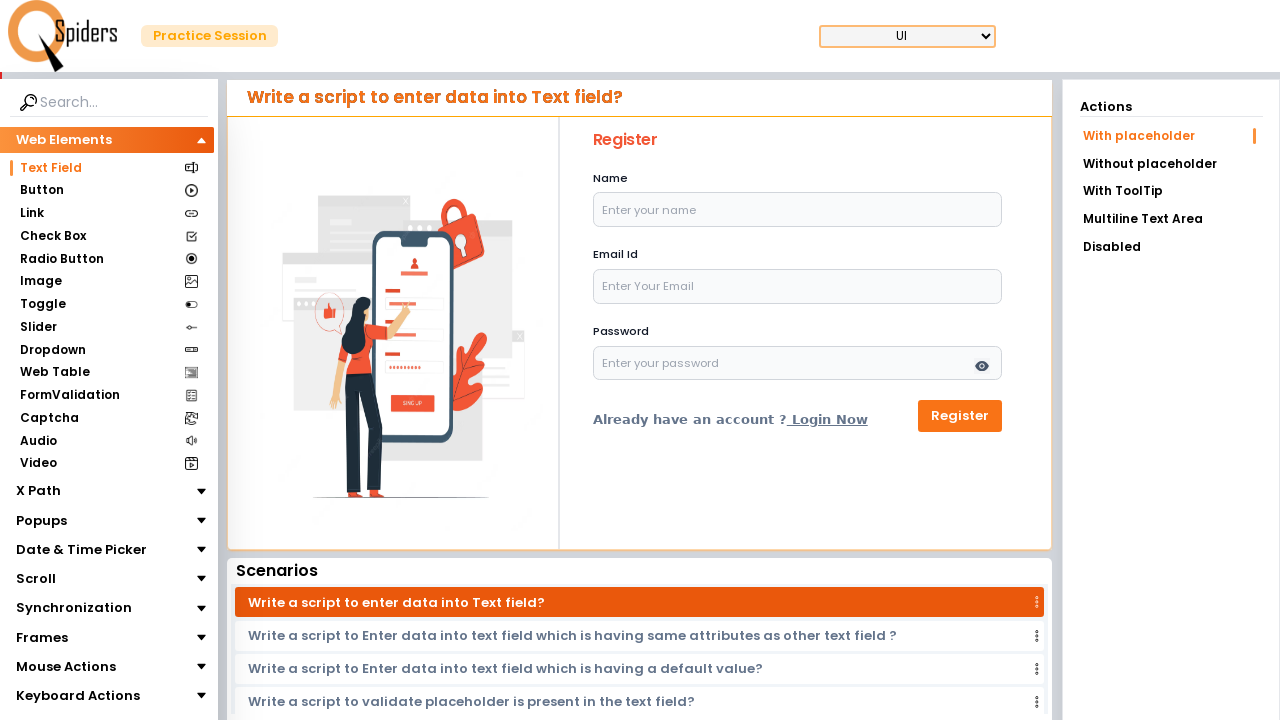

Clicked on 'Web Table' menu item at (54, 373) on text=Web Table
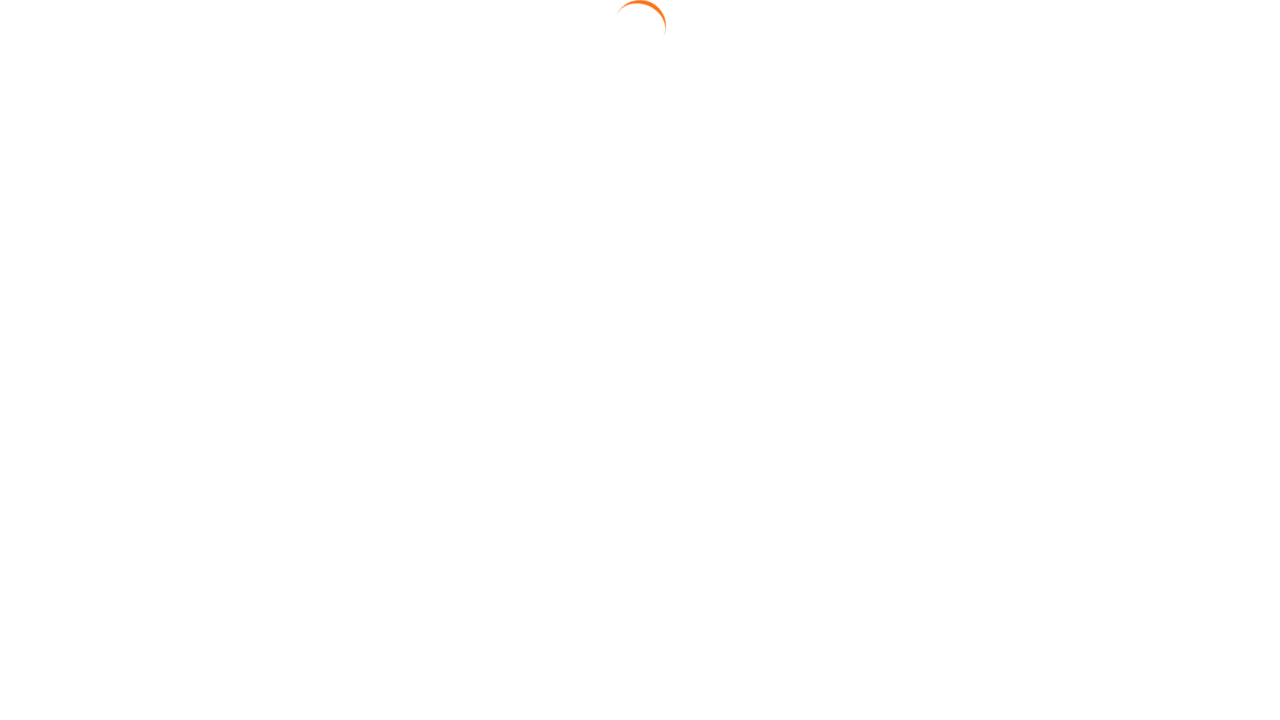

Navigation completed and page loaded
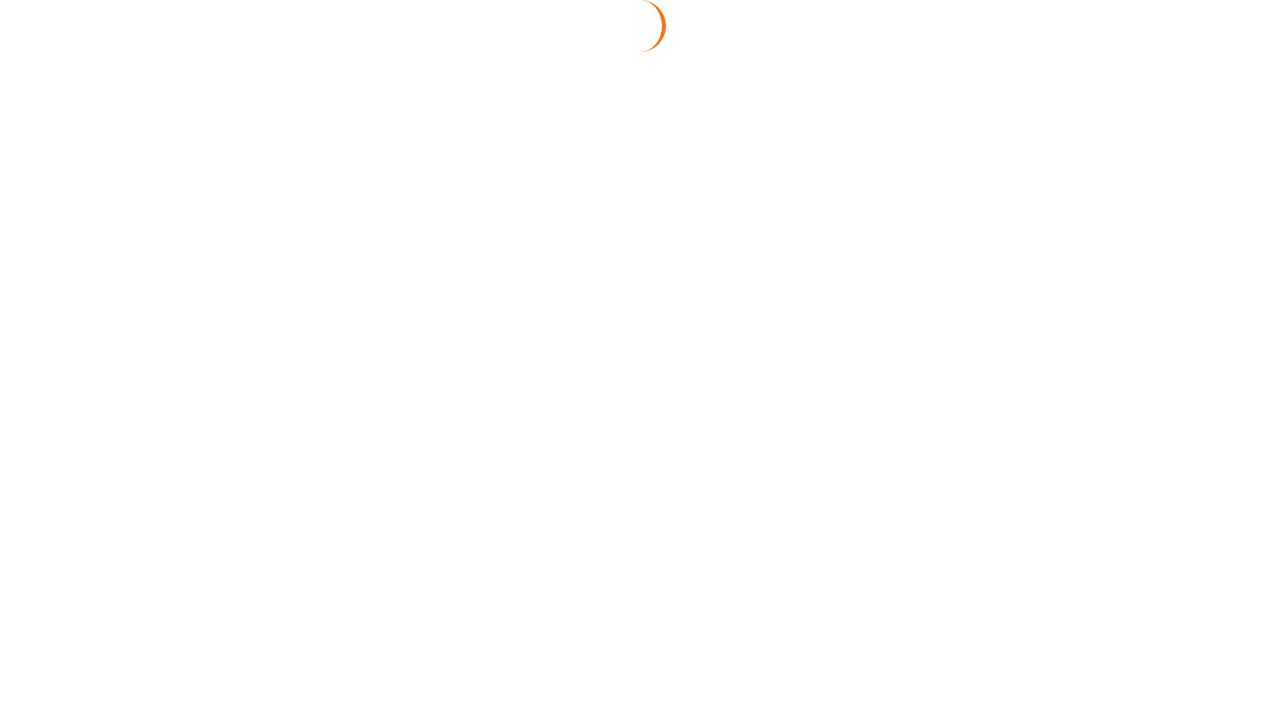

Clicked on dynamic table link at (1170, 163) on a[href*='ui/table/dynamicTable']
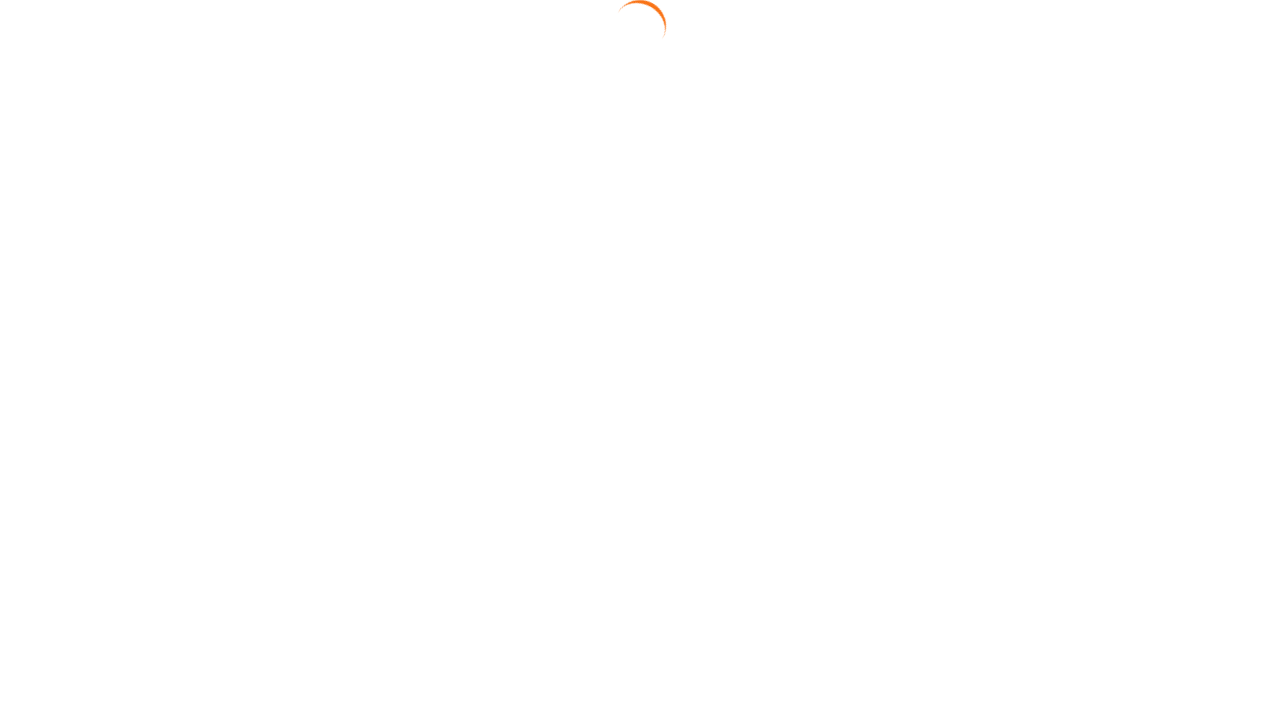

Dynamic table loaded with Apple column header visible
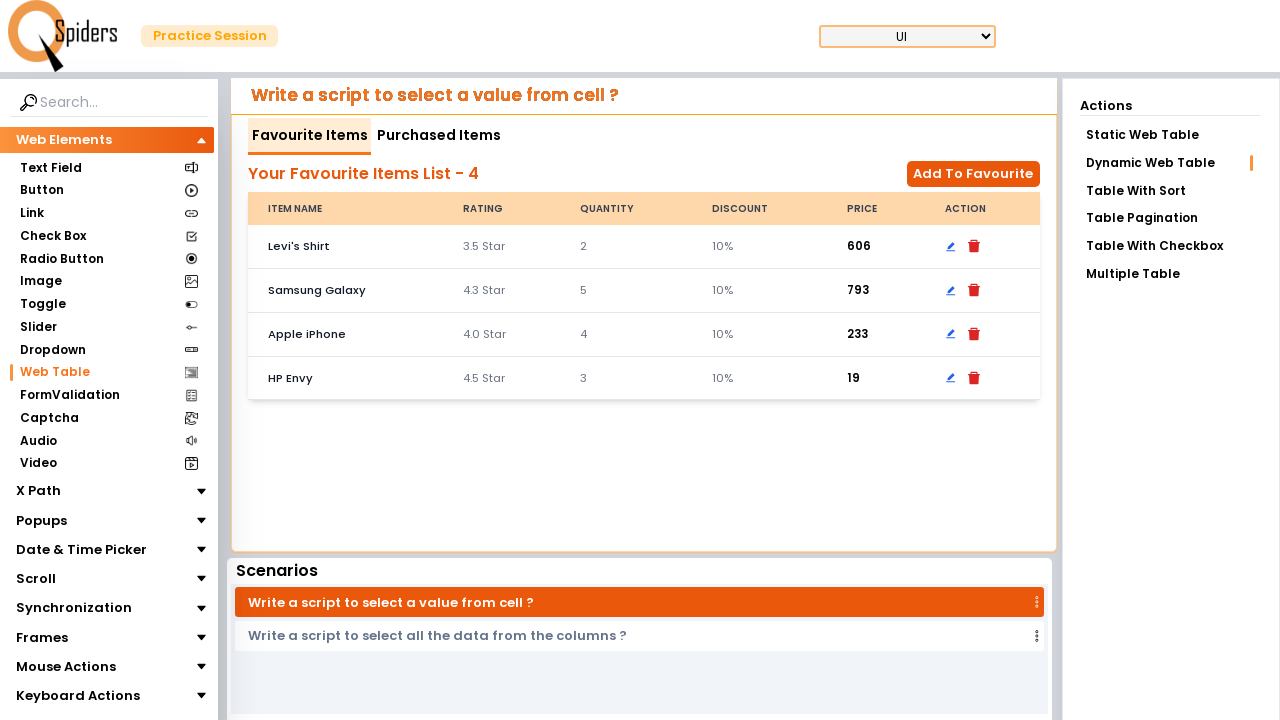

Table price data cell located and verified
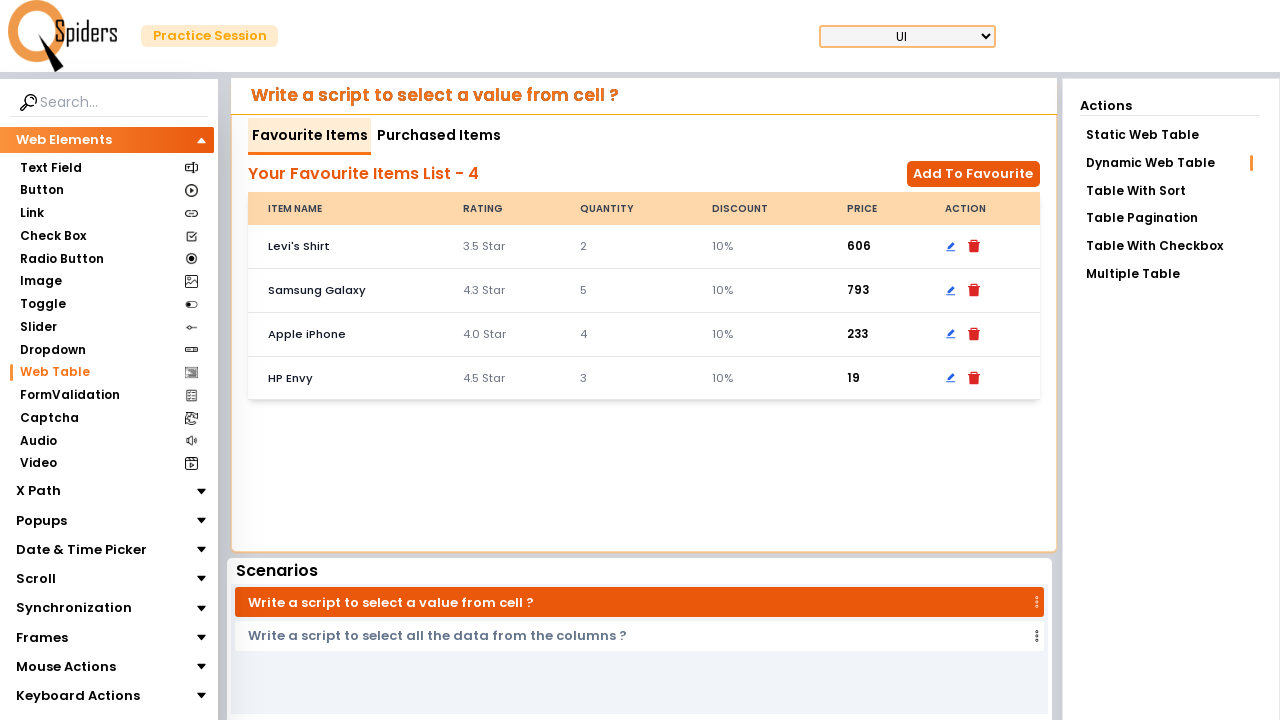

Table container element is visible
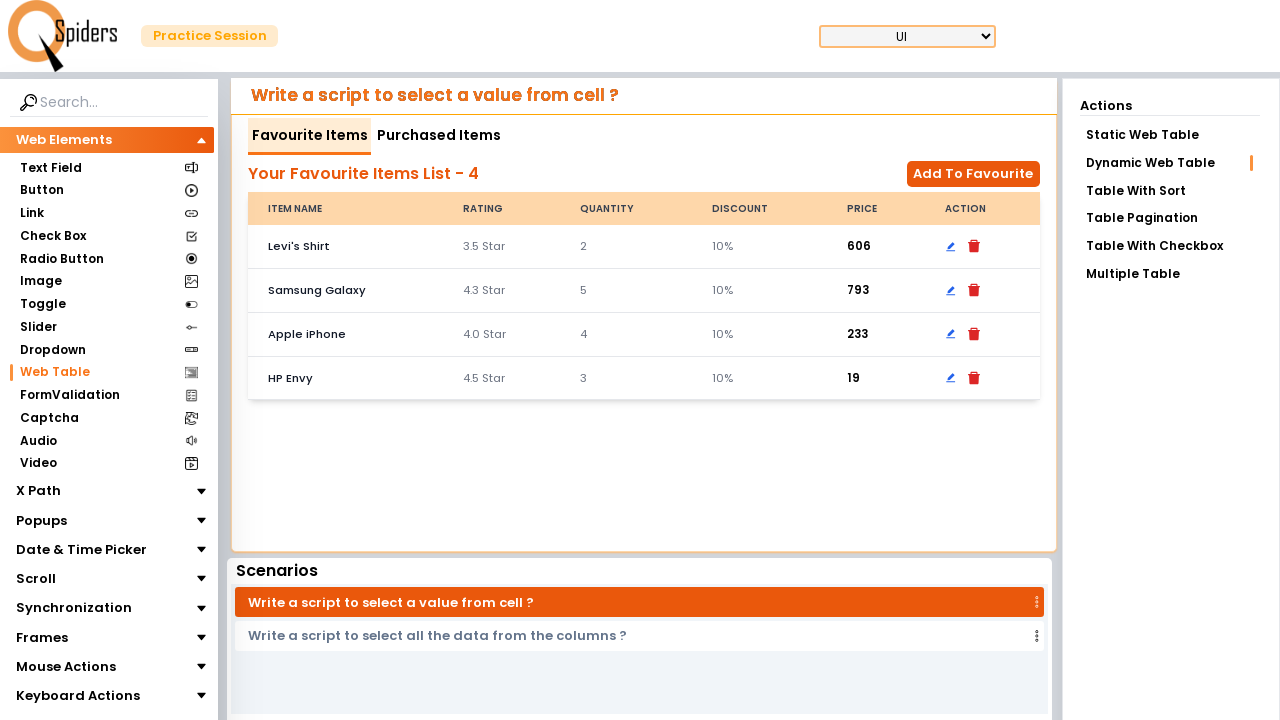

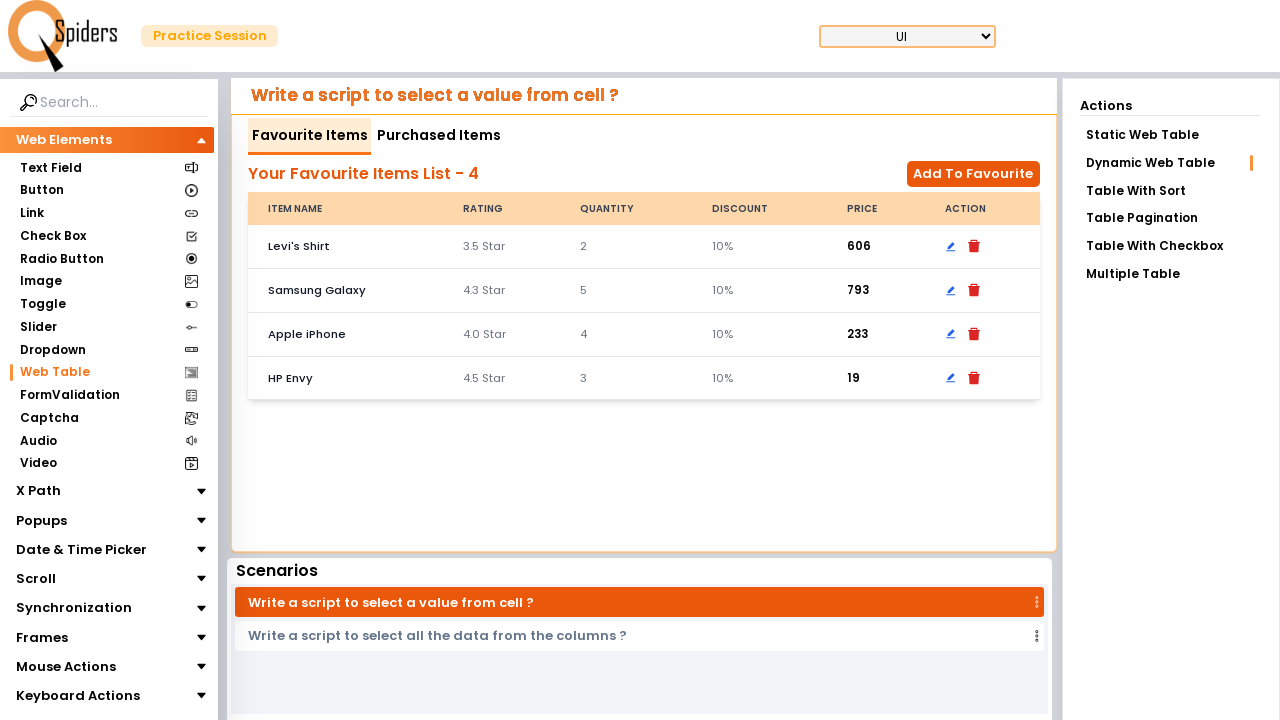